Navigates to the DemoBlaze store and clicks on the Phones category link

Starting URL: https://www.demoblaze.com/index.html#

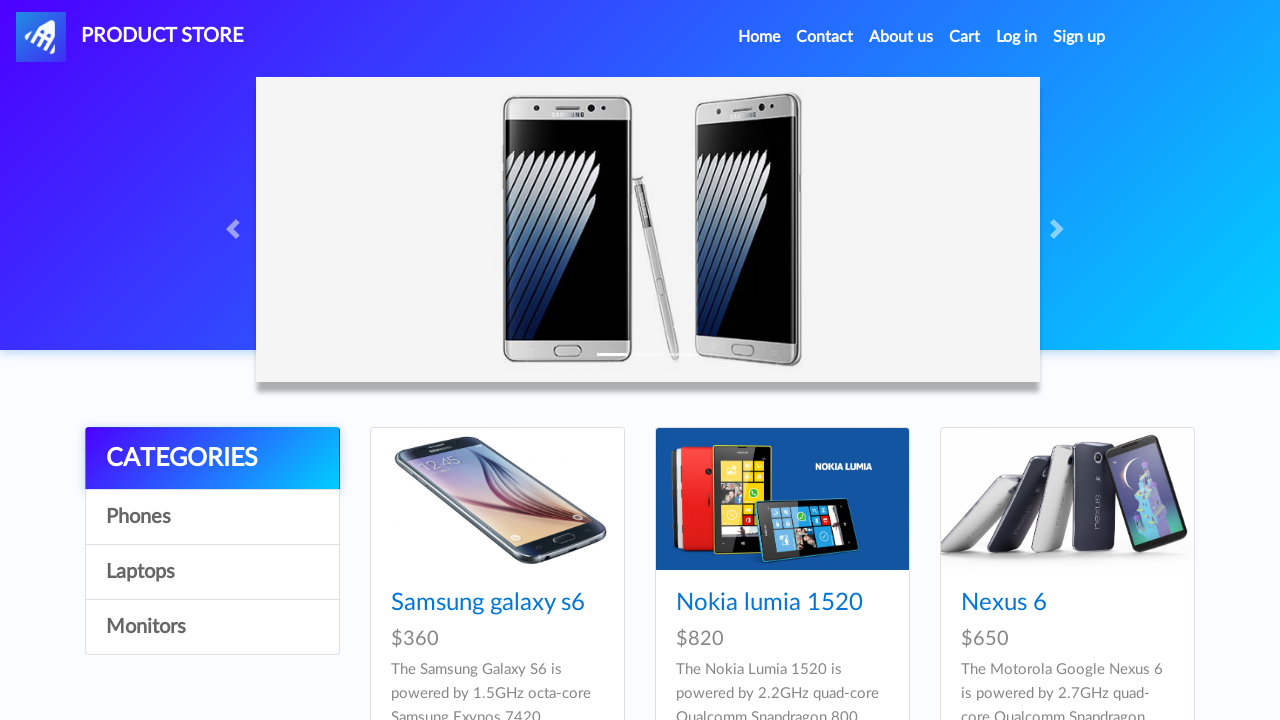

Navigated to DemoBlaze store homepage
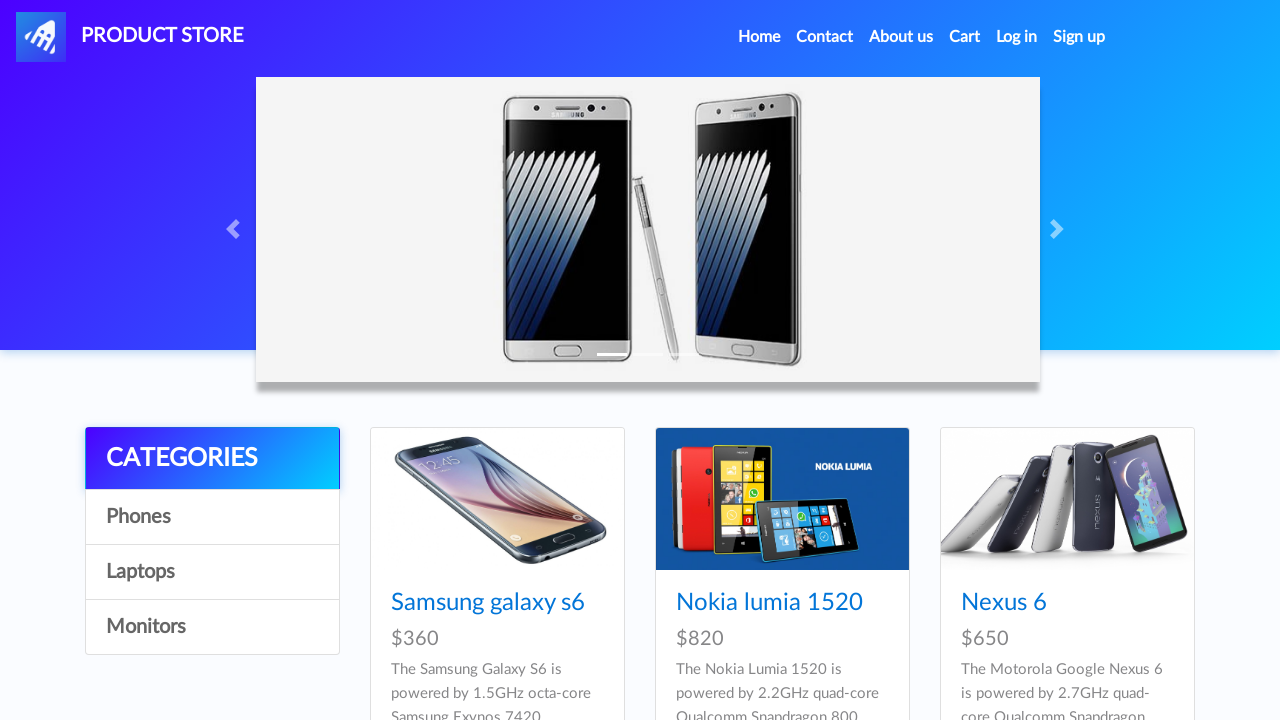

Clicked on Phones category link at (212, 517) on xpath=//a[text()='Phones']
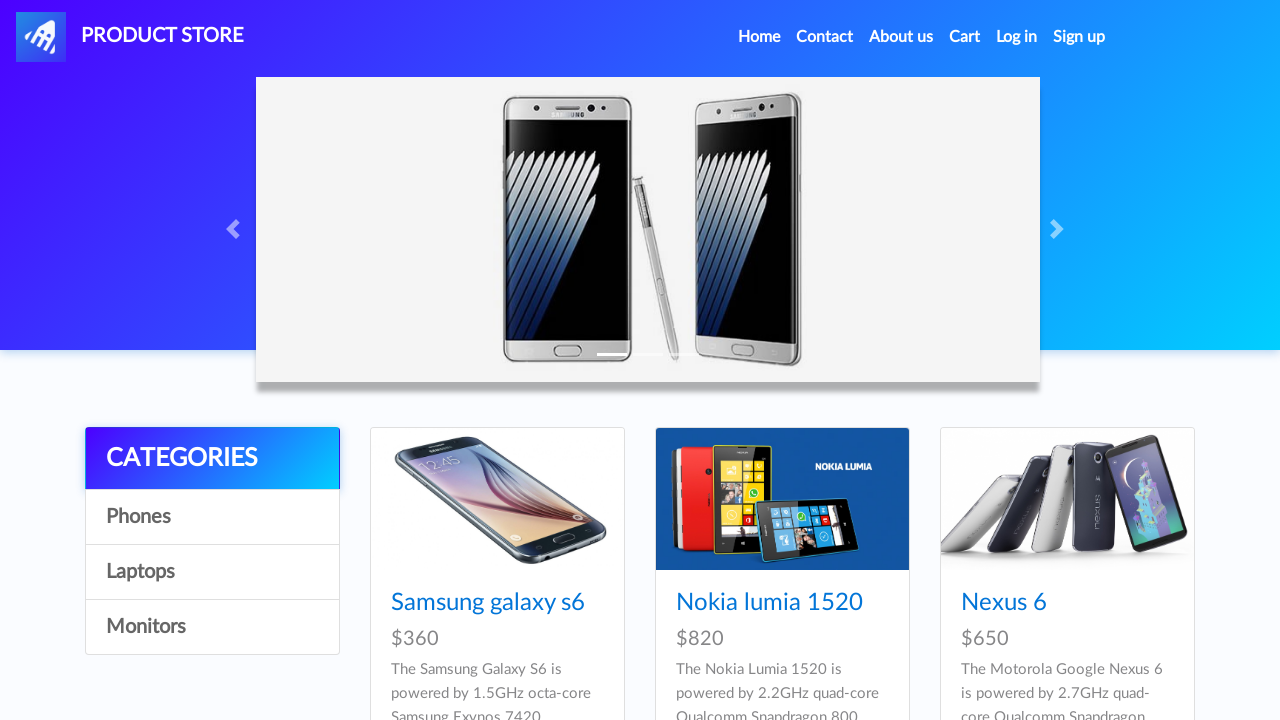

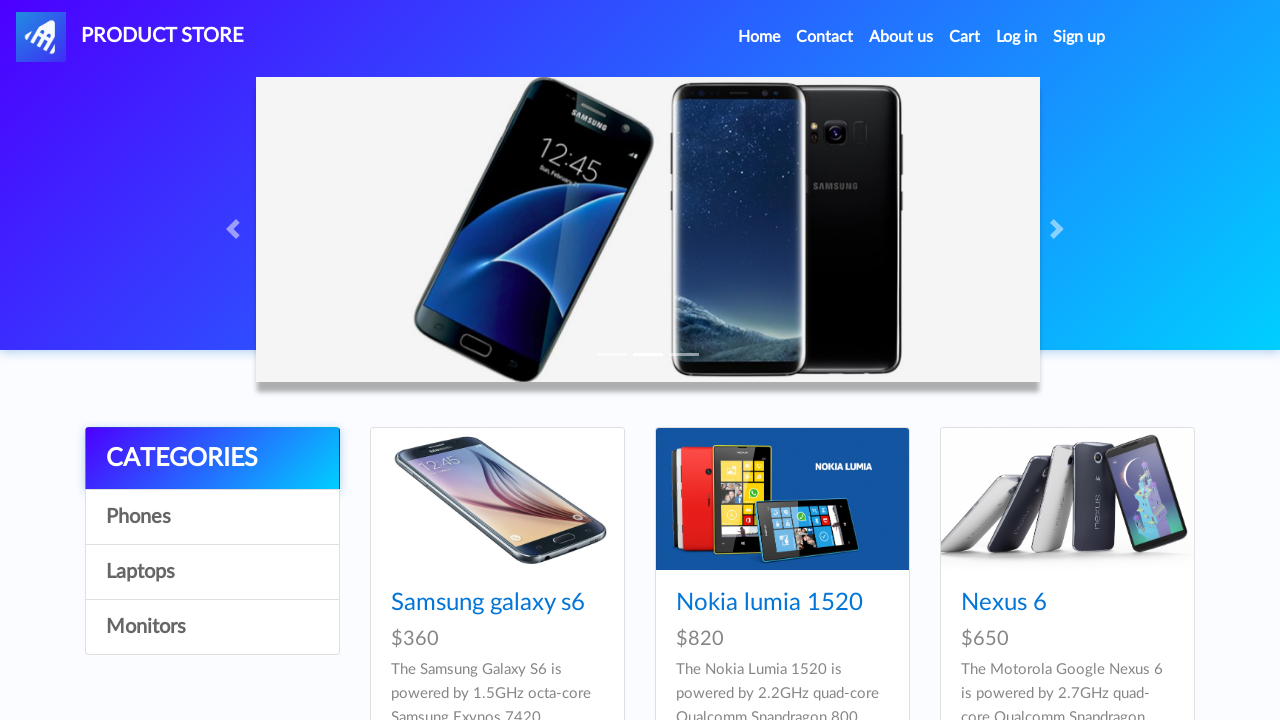